Tests JavaScript information alert handling by clicking a button that triggers an alert, accepting the alert, and verifying the result message is displayed correctly.

Starting URL: http://practice.cydeo.com/javascript_alerts

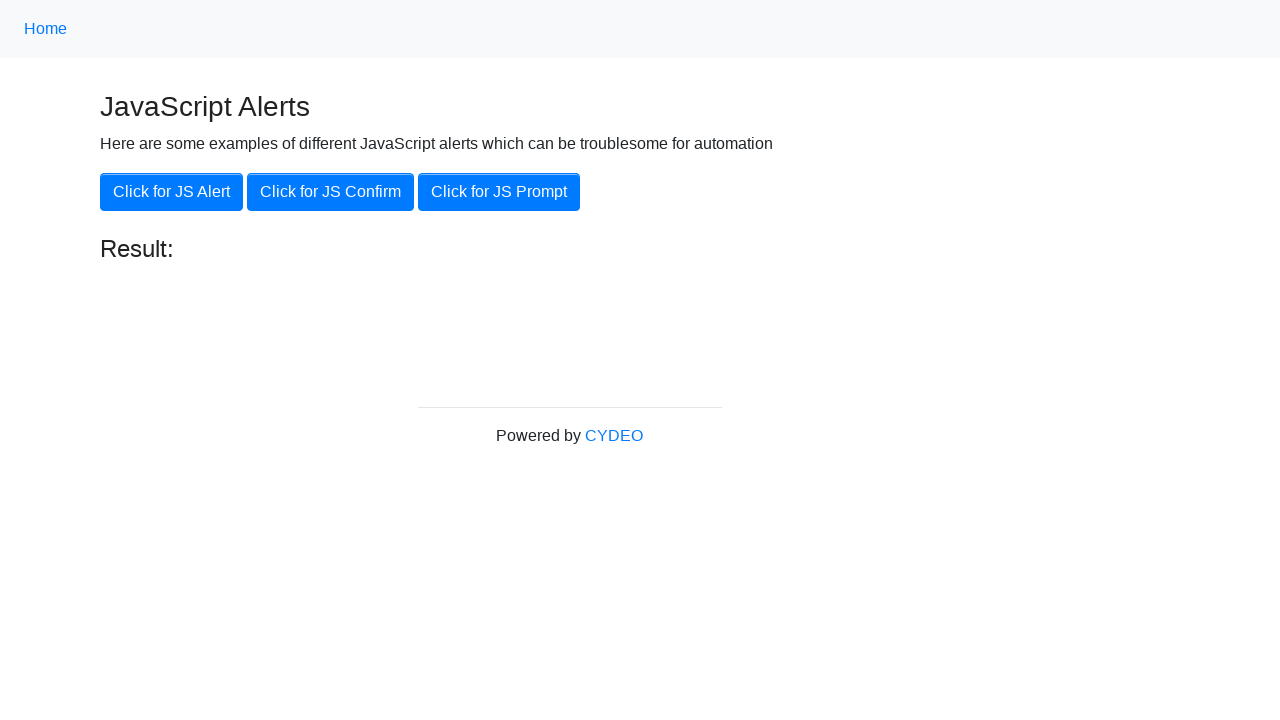

Set up dialog handler to accept alerts
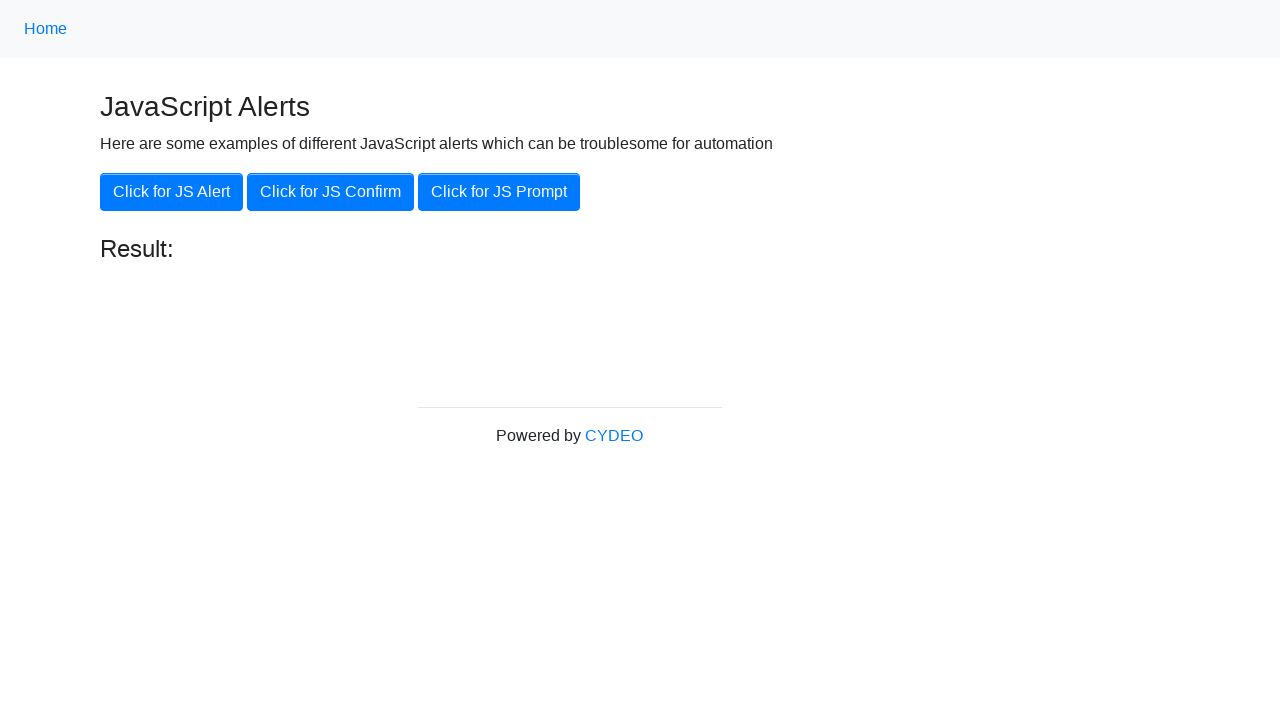

Clicked the 'Click for JS Alert' button at (172, 192) on xpath=//button[.='Click for JS Alert']
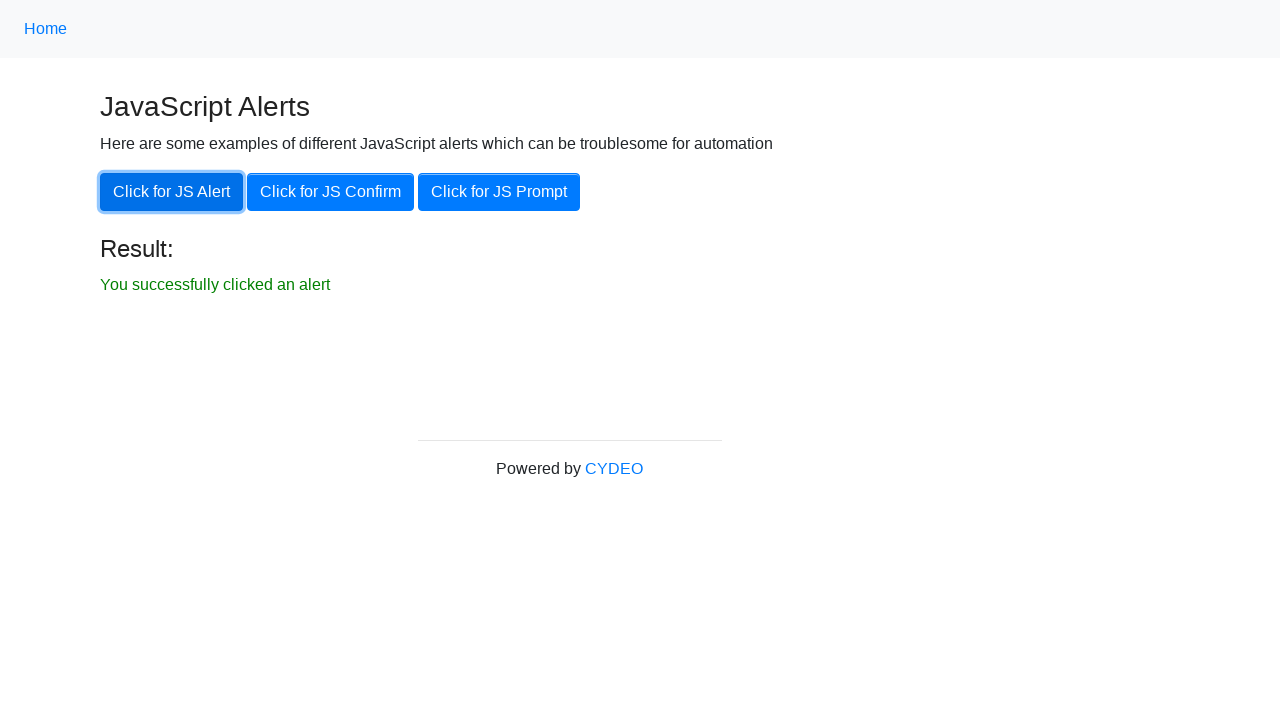

Result element became visible
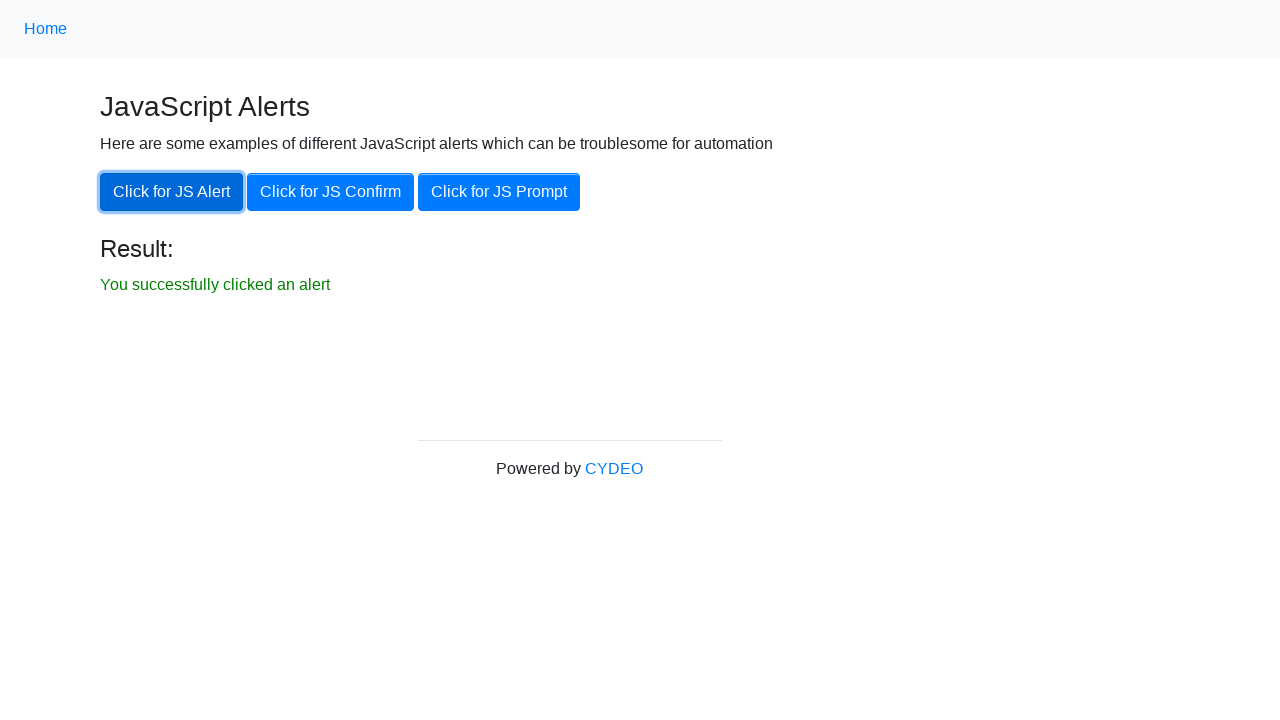

Verified result text matches expected value 'You successfully clicked an alert'
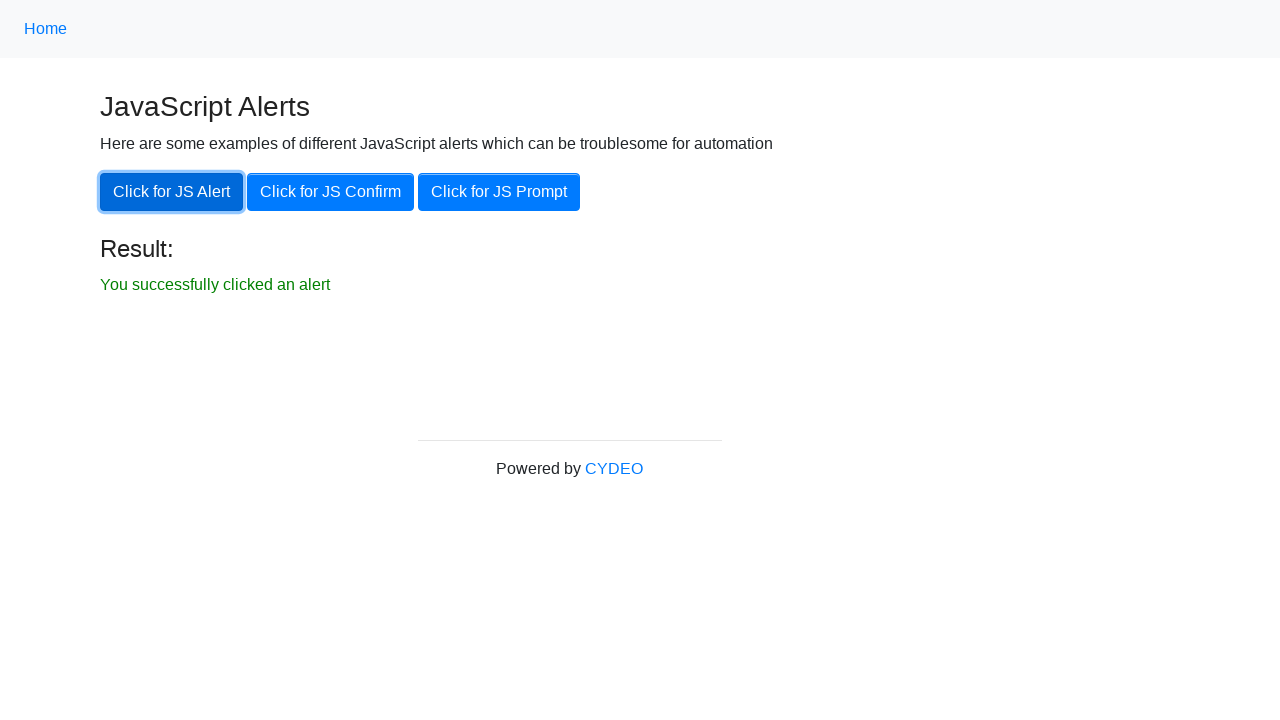

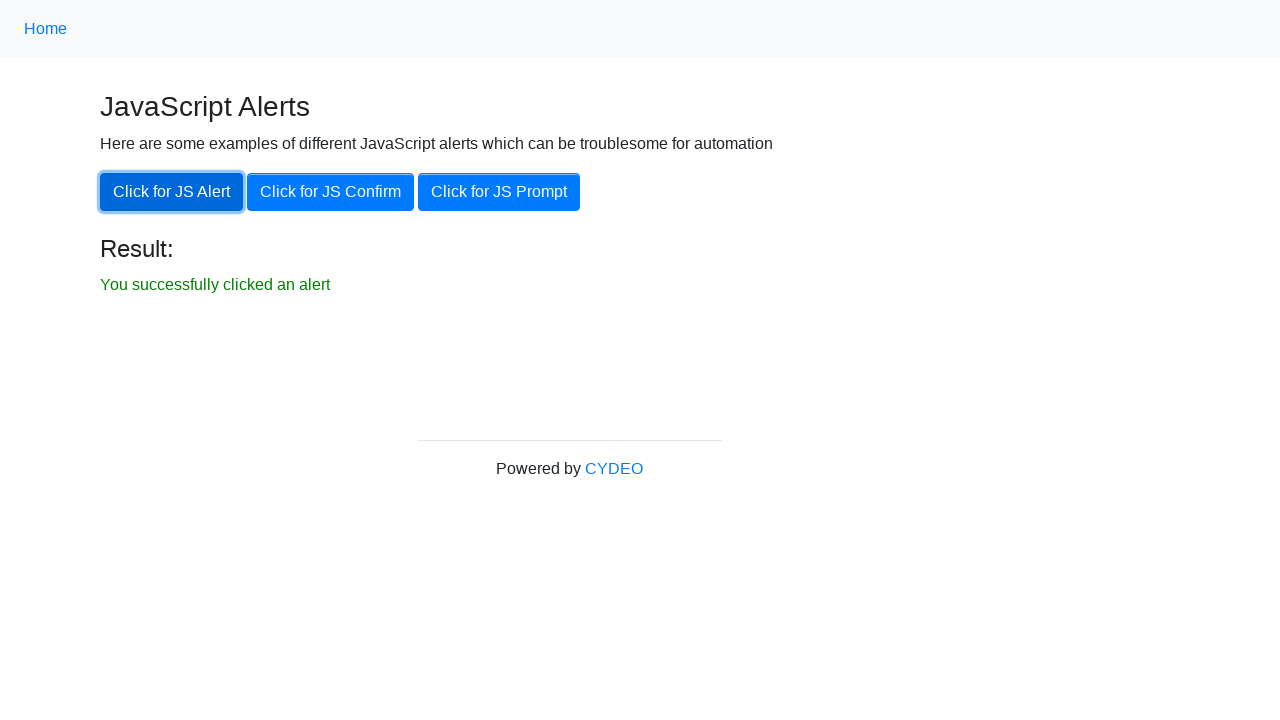